Tests an e-commerce site's search and add-to-cart functionality by searching for products containing "ca" and adding specific items to the cart

Starting URL: https://rahulshettyacademy.com/seleniumPractise/#/

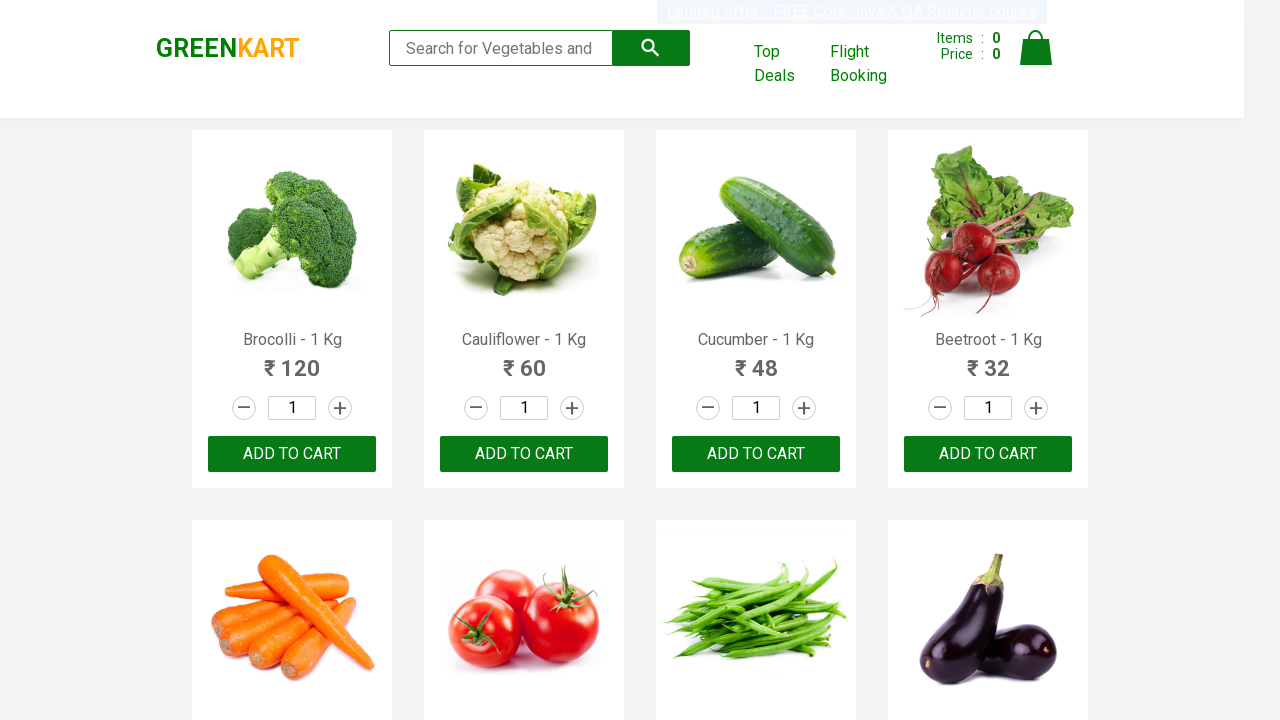

Filled search field with 'ca' to filter products on input.search-keyword
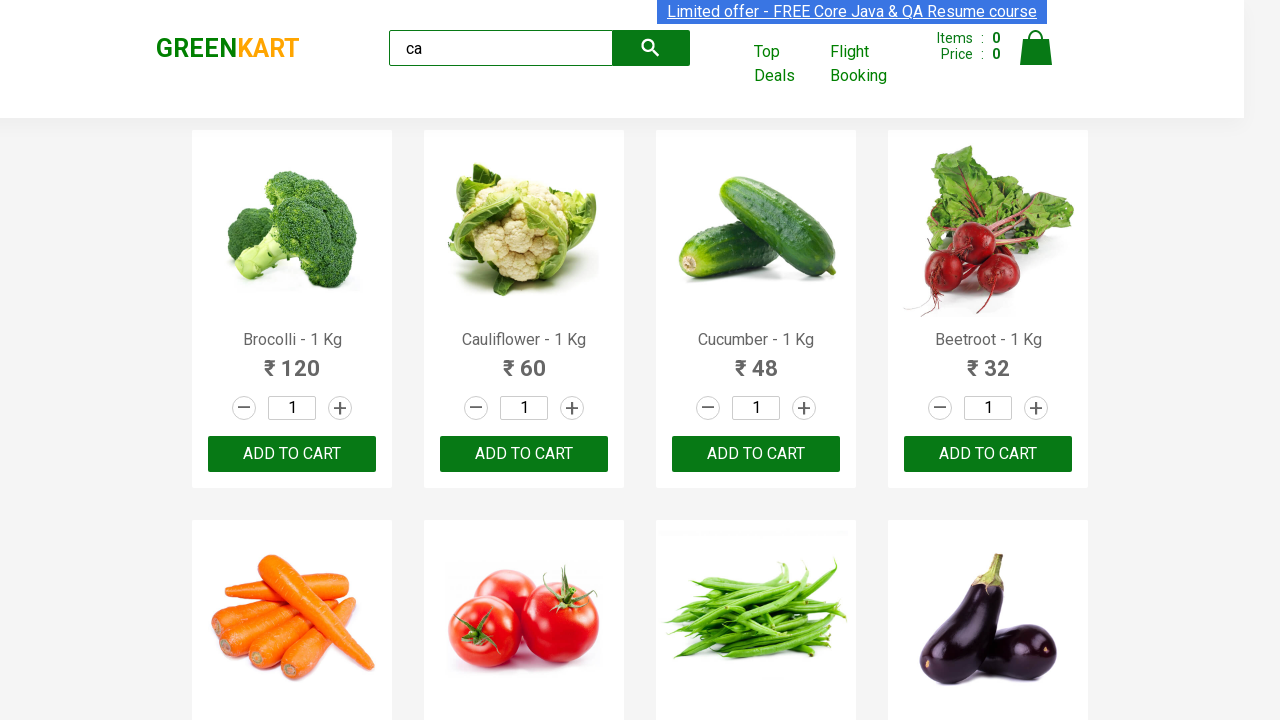

Waited 2 seconds for search results to filter
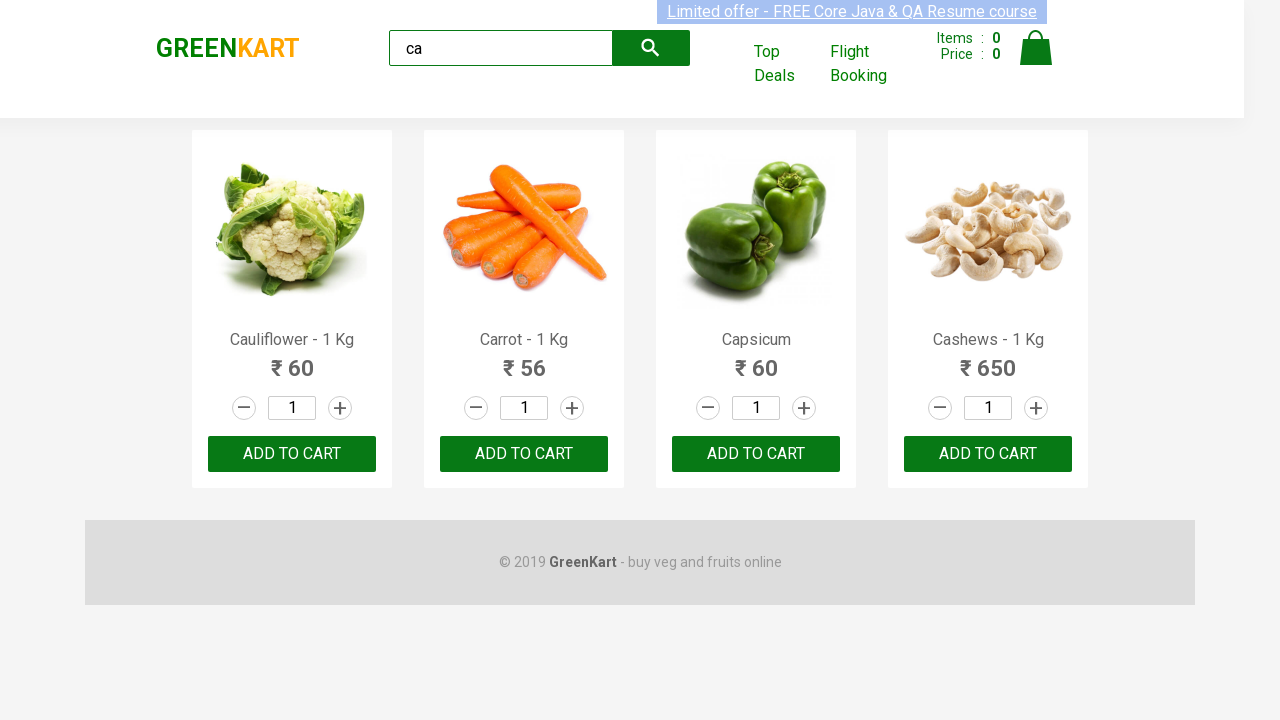

Product elements are now visible on the page
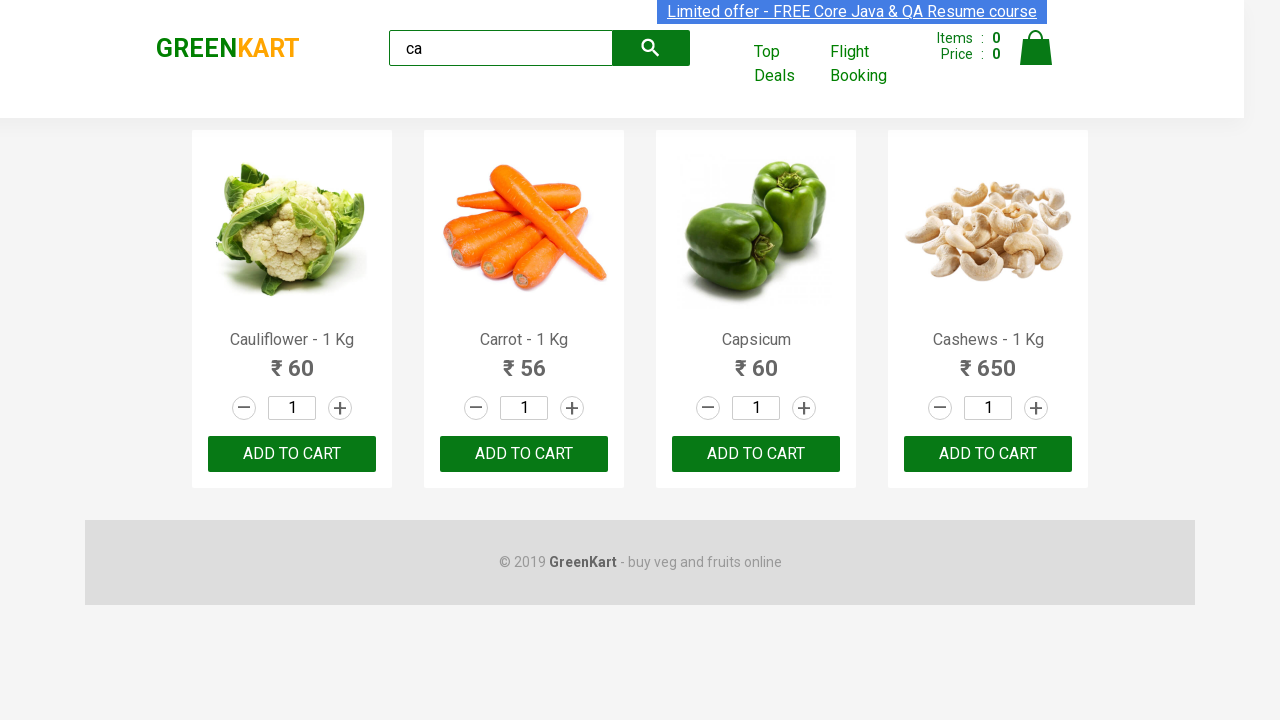

Clicked 'ADD TO CART' button for the third product at (756, 454) on .products .product >> nth=2 >> button:has-text("ADD TO CART")
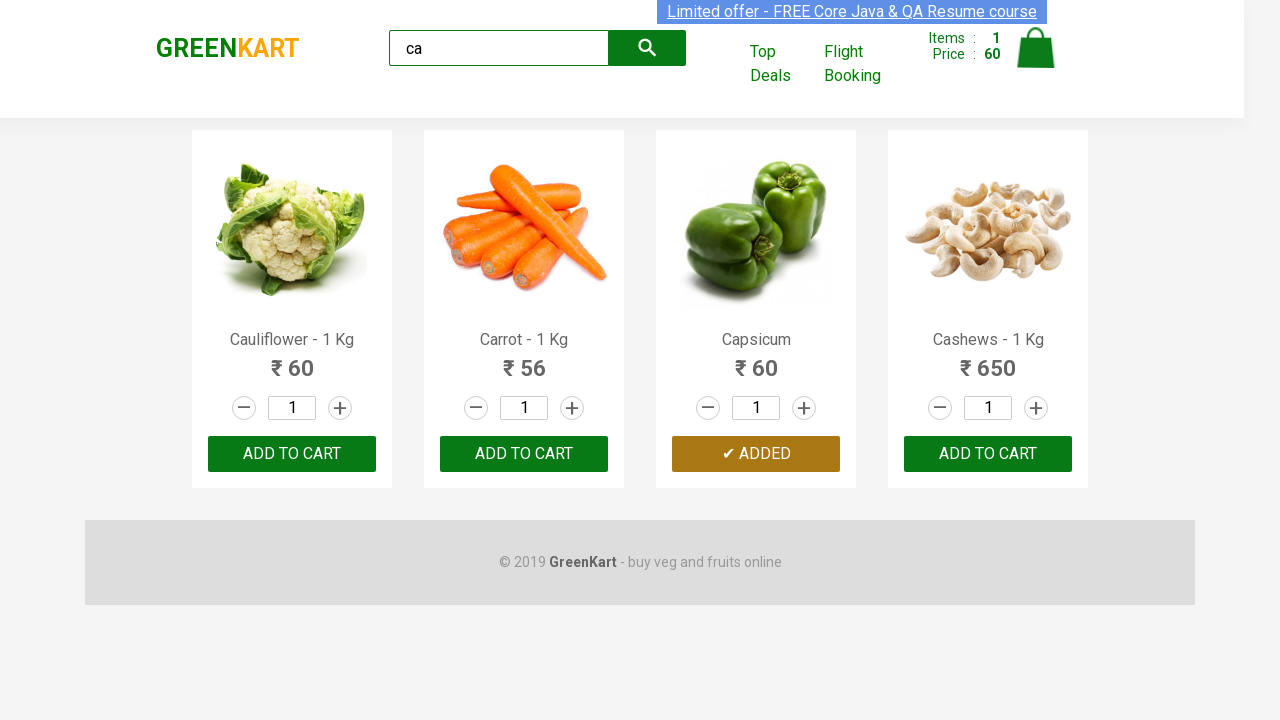

Retrieved all product elements to search for Cashews
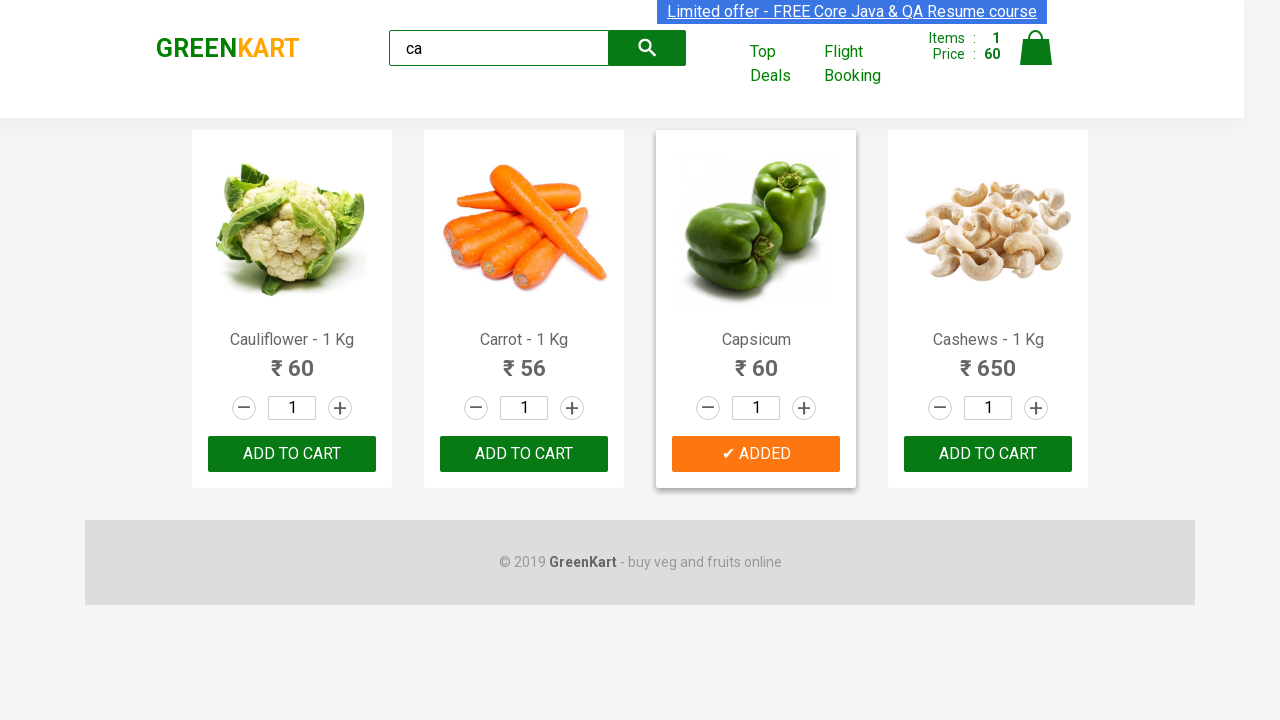

Checked product name: Cauliflower - 1 Kg
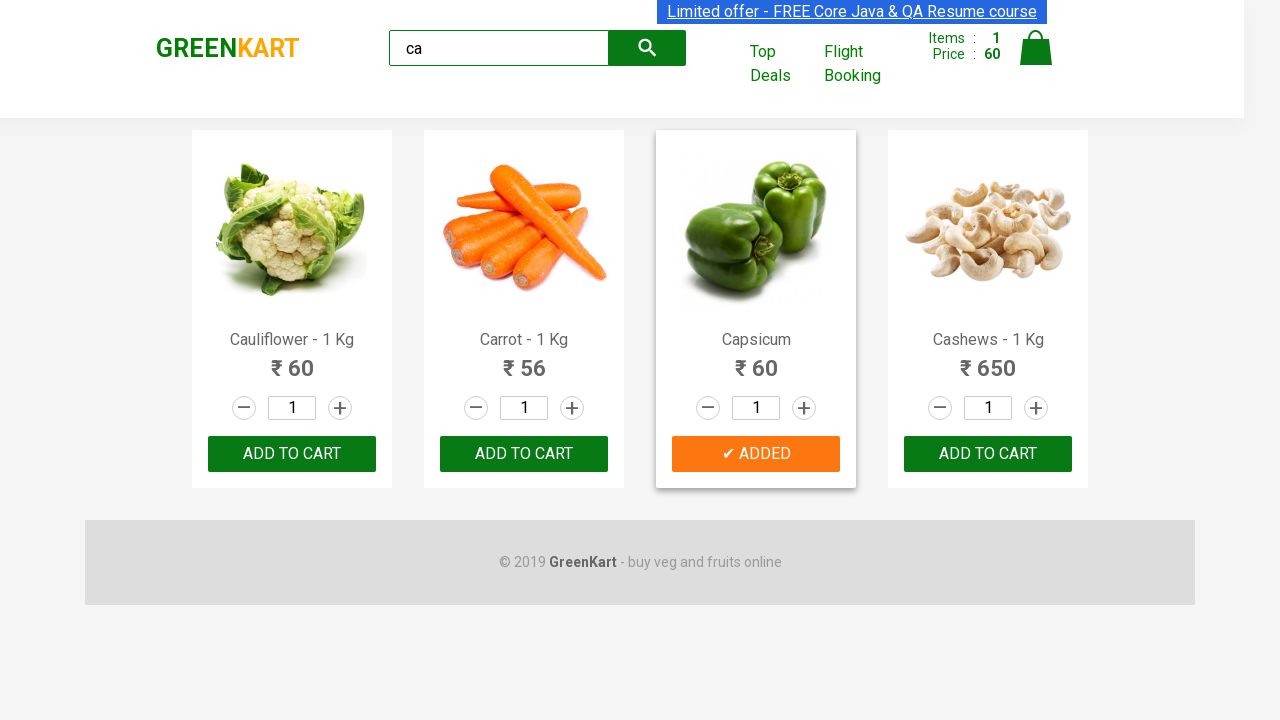

Checked product name: Carrot - 1 Kg
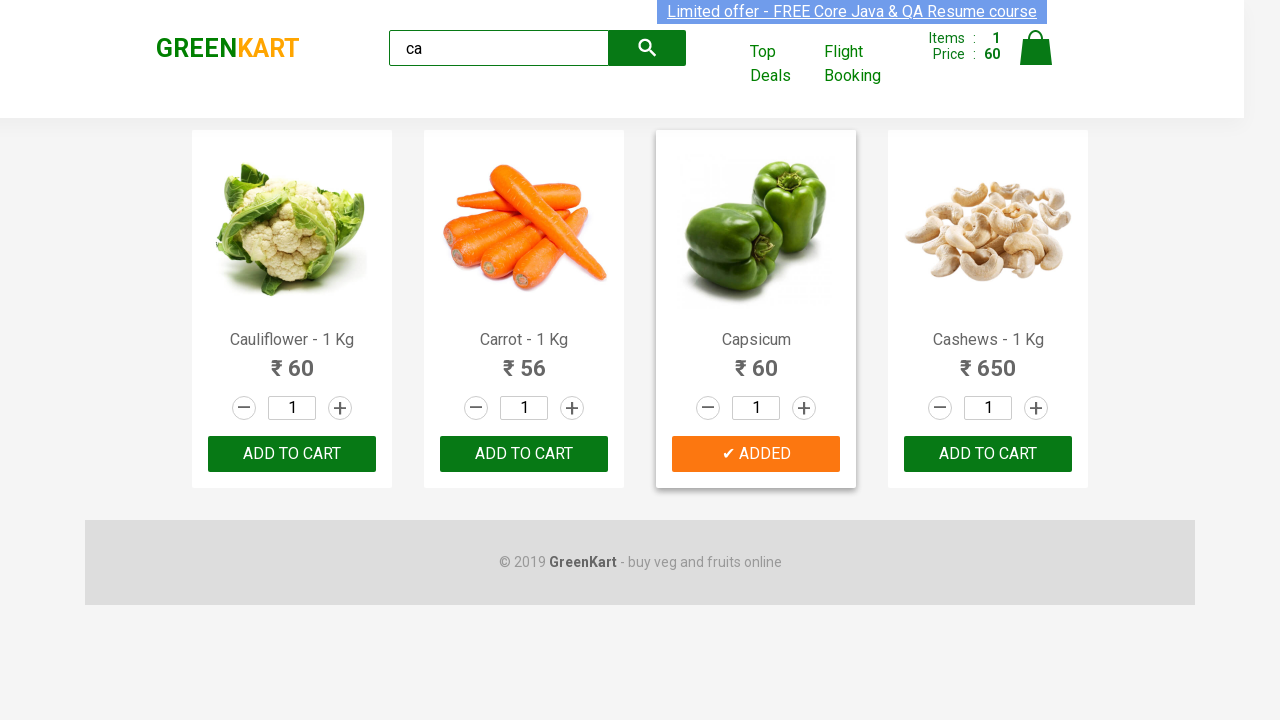

Checked product name: Capsicum
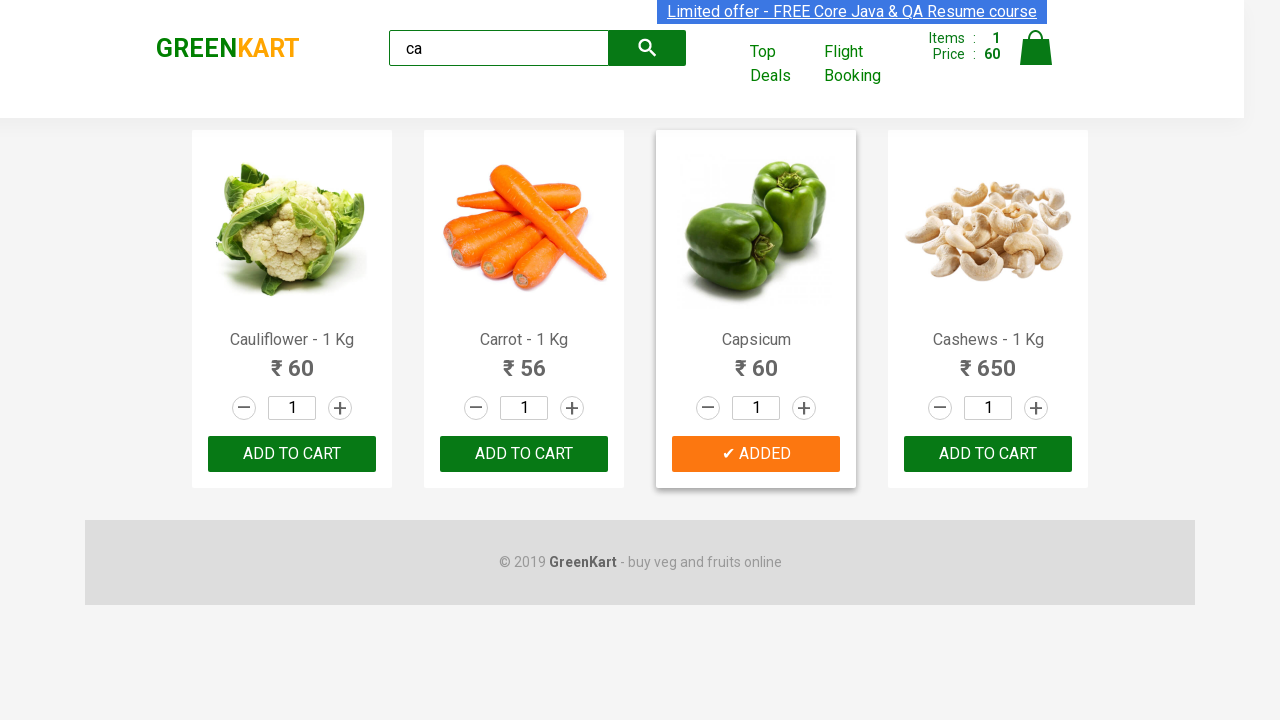

Checked product name: Cashews - 1 Kg
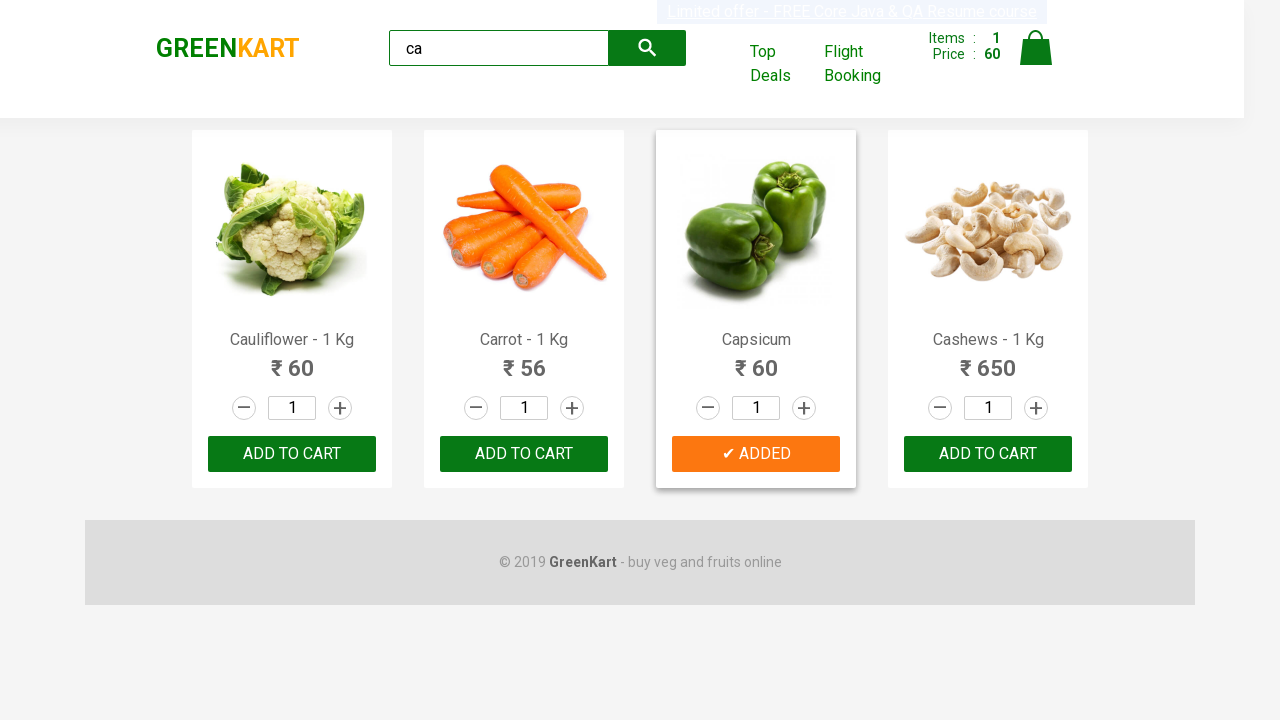

Found Cashews product and clicked 'ADD TO CART' button at (988, 454) on .products .product >> nth=3 >> .product-action > button
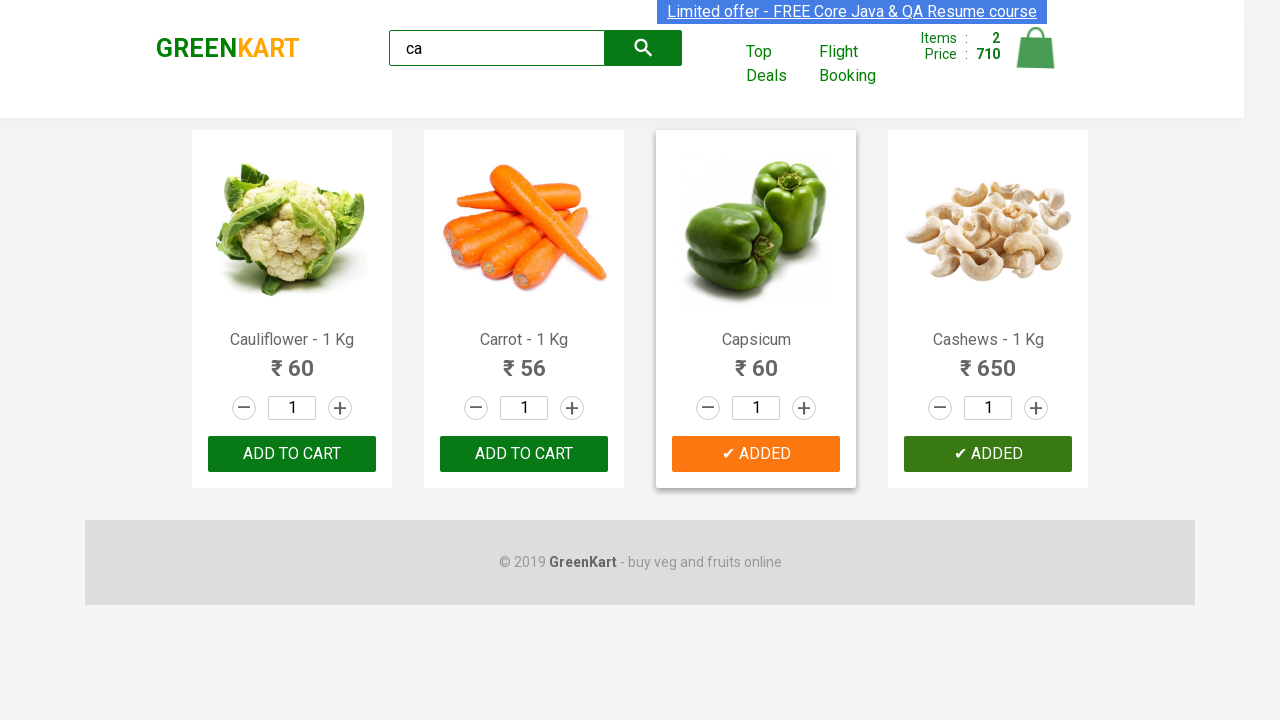

Verified brand text is 'GREENKART'
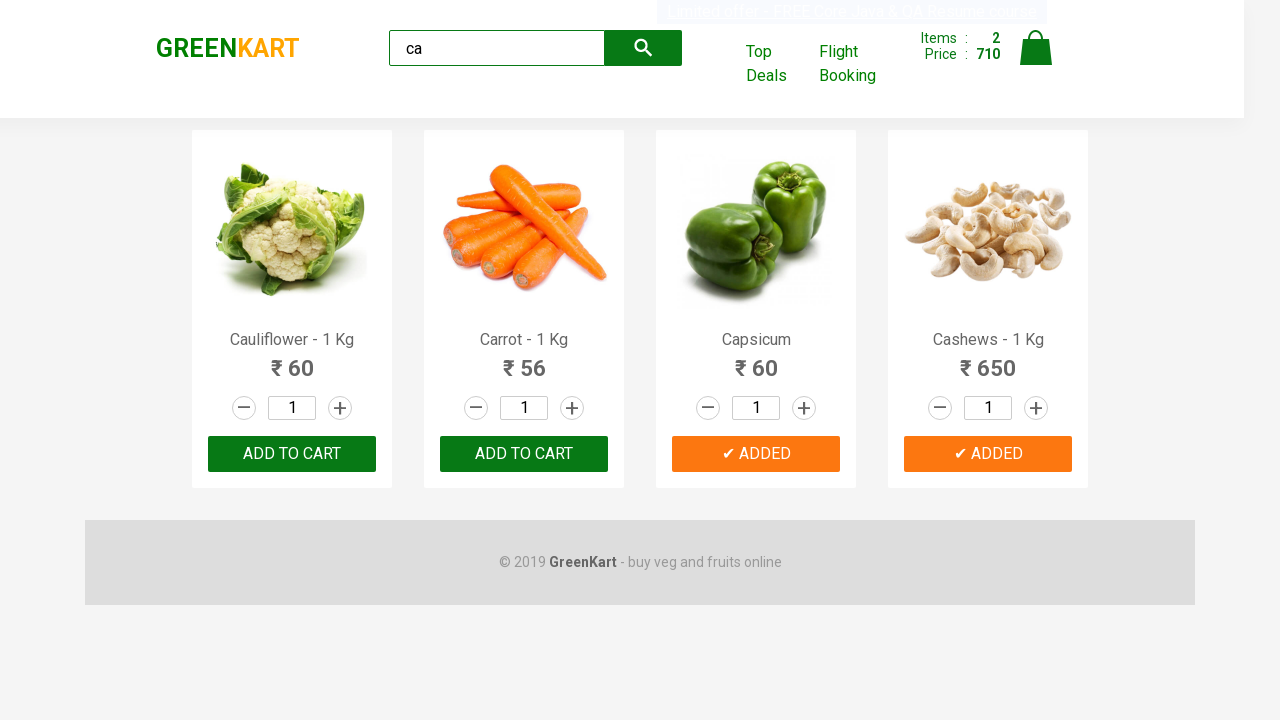

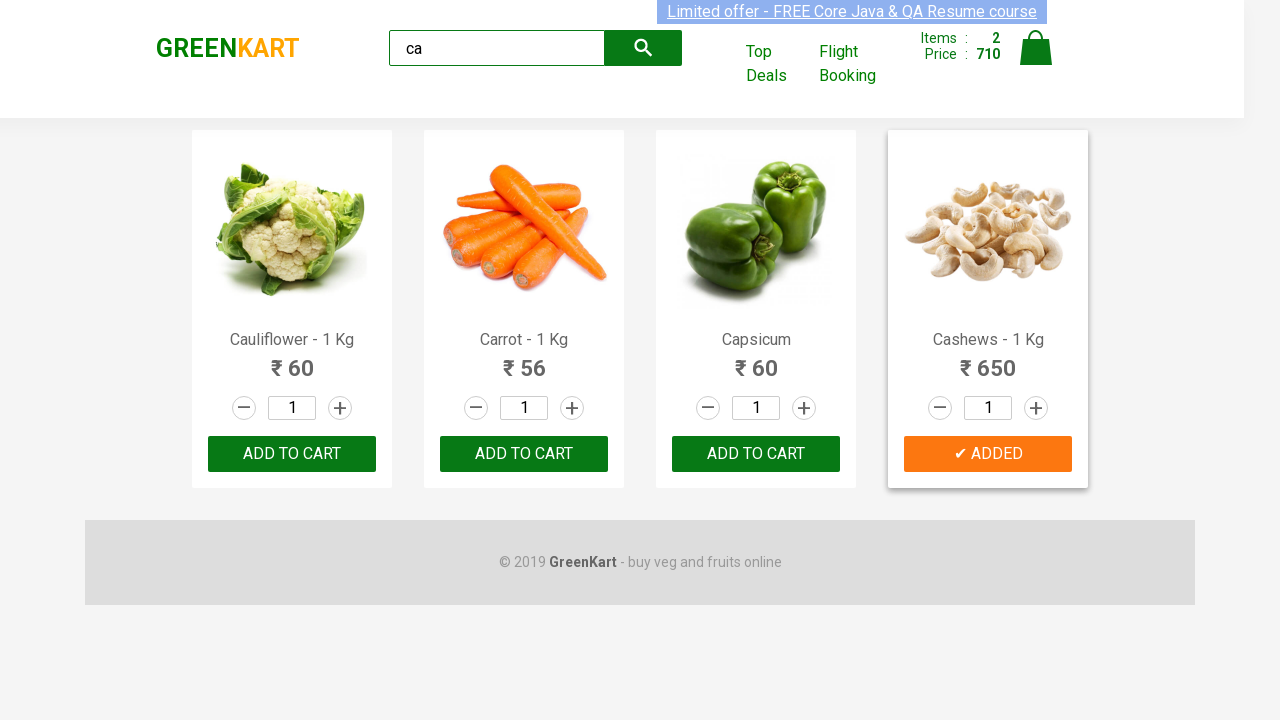